Tests a signup form by filling in first name, last name, and email fields, then clicking the signup button

Starting URL: http://secure-retreat-92358.herokuapp.com/

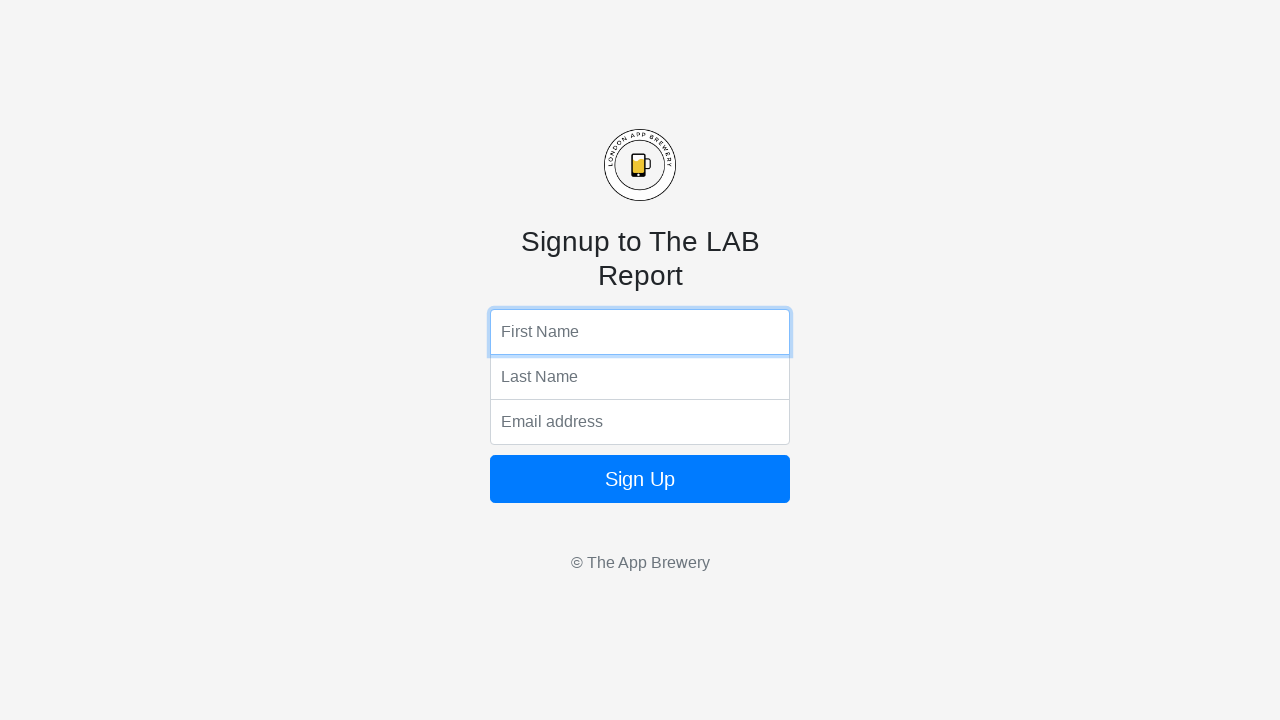

Filled first name field with 'Jennifer' on input[name='fName']
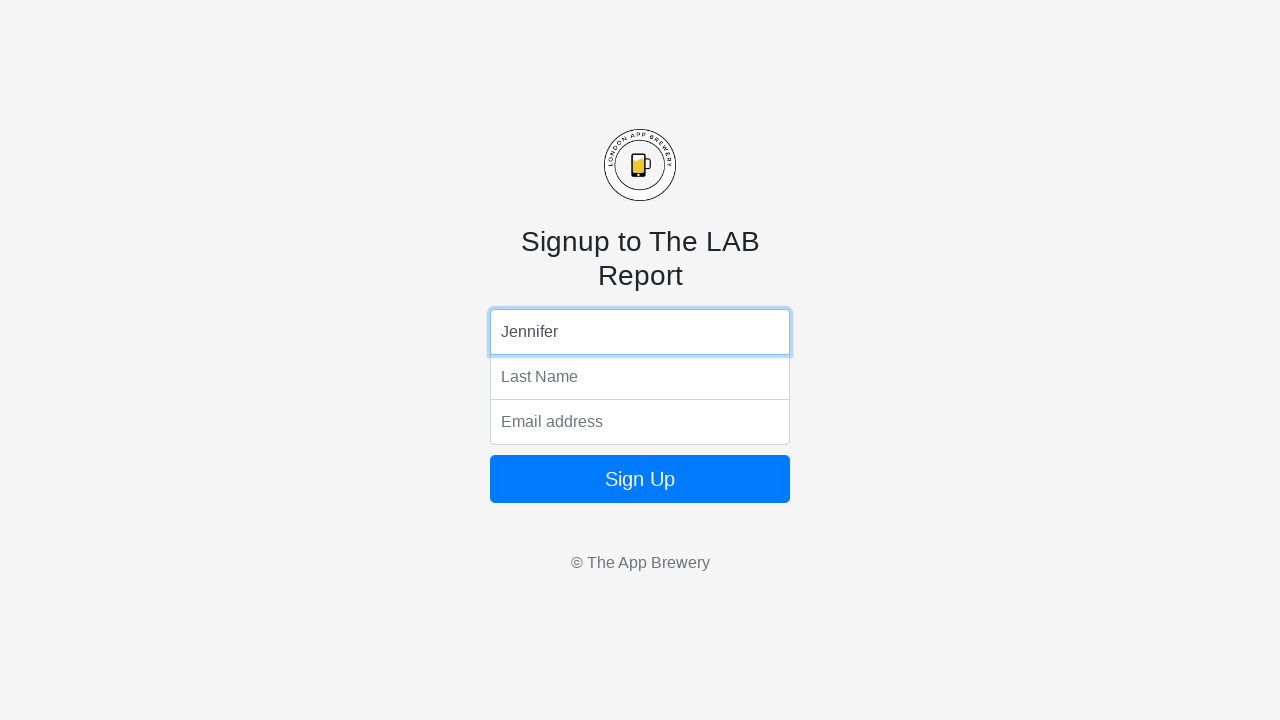

Filled last name field with 'Rodriguez' on input[name='lName']
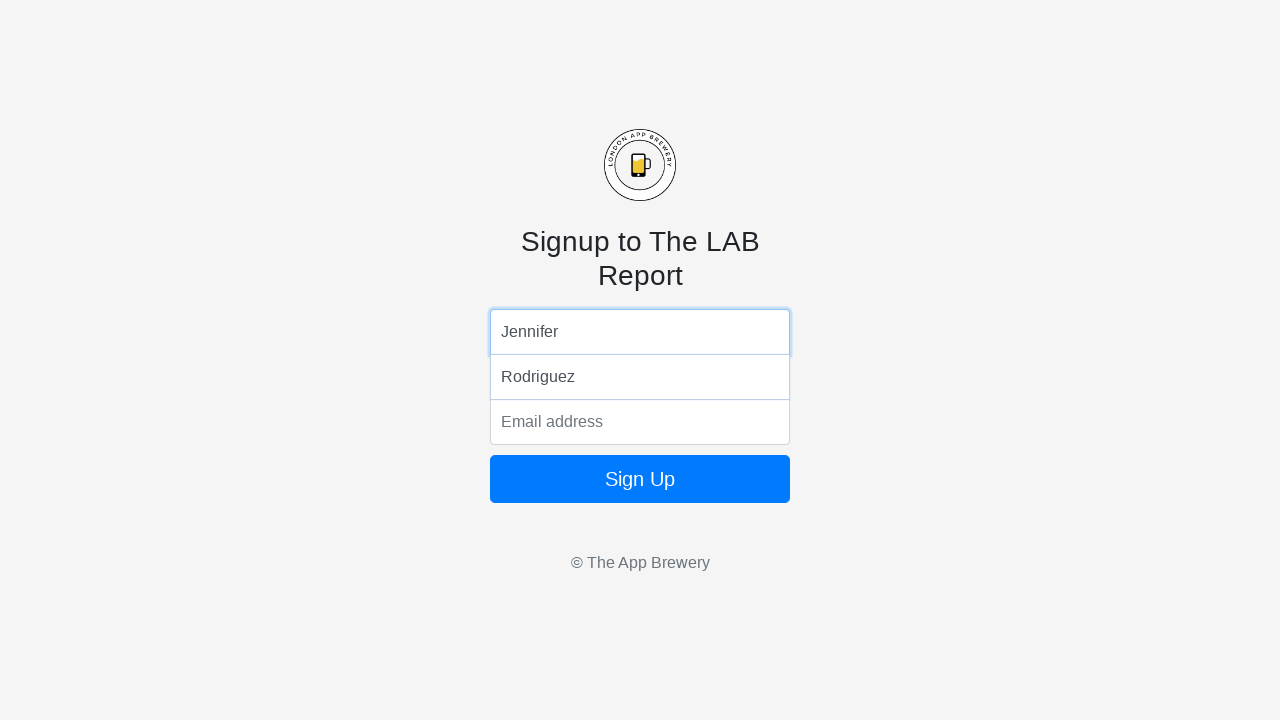

Filled email field with 'jennifer.rodriguez@example.com' on input[name='email']
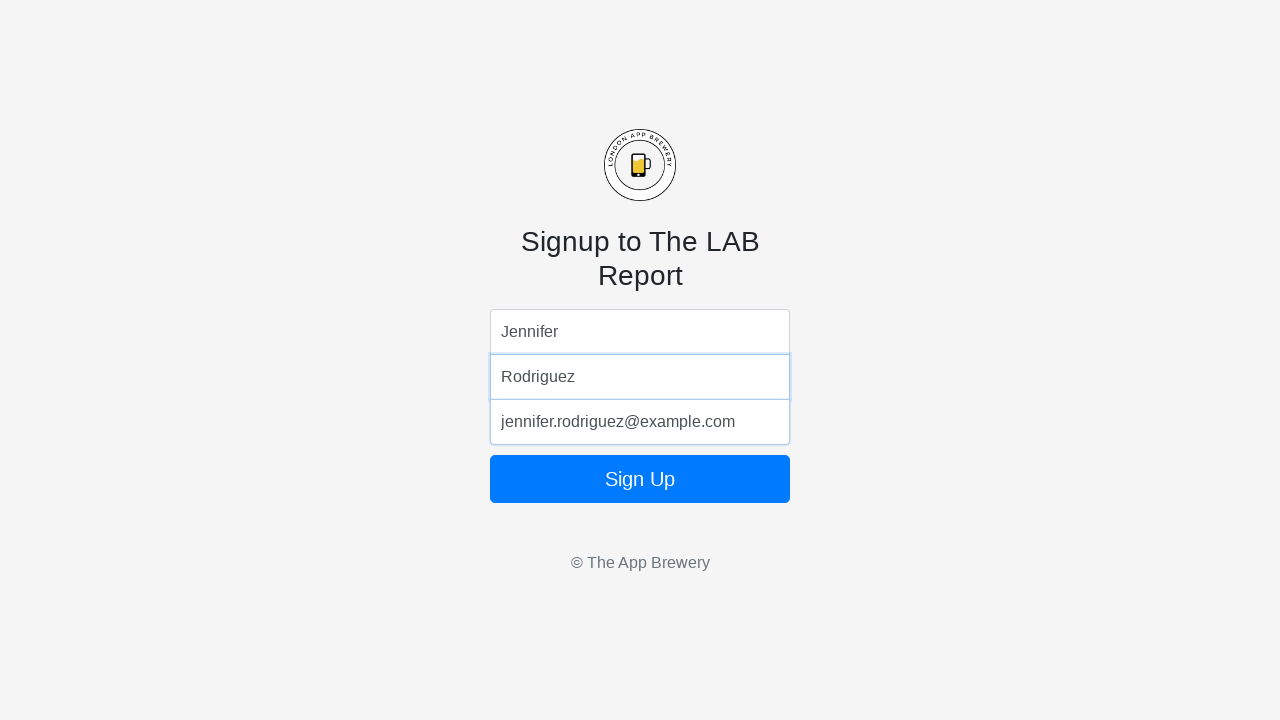

Clicked signup button at (640, 479) on form button
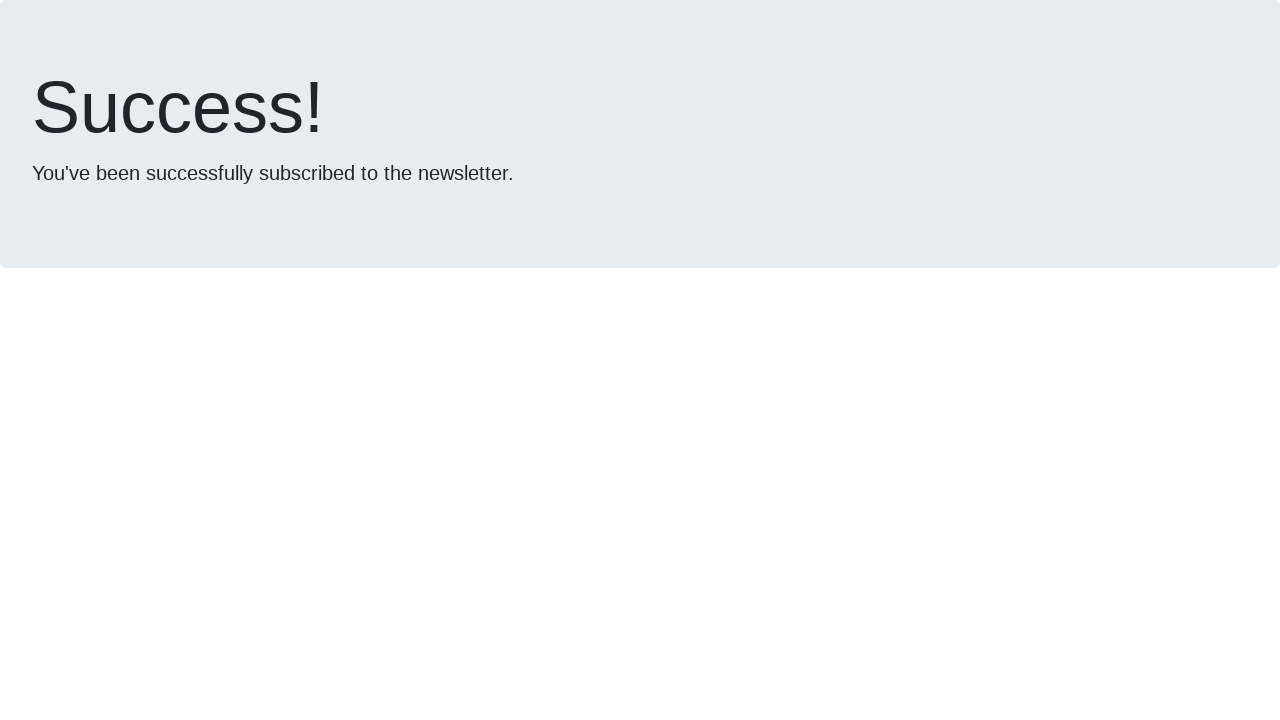

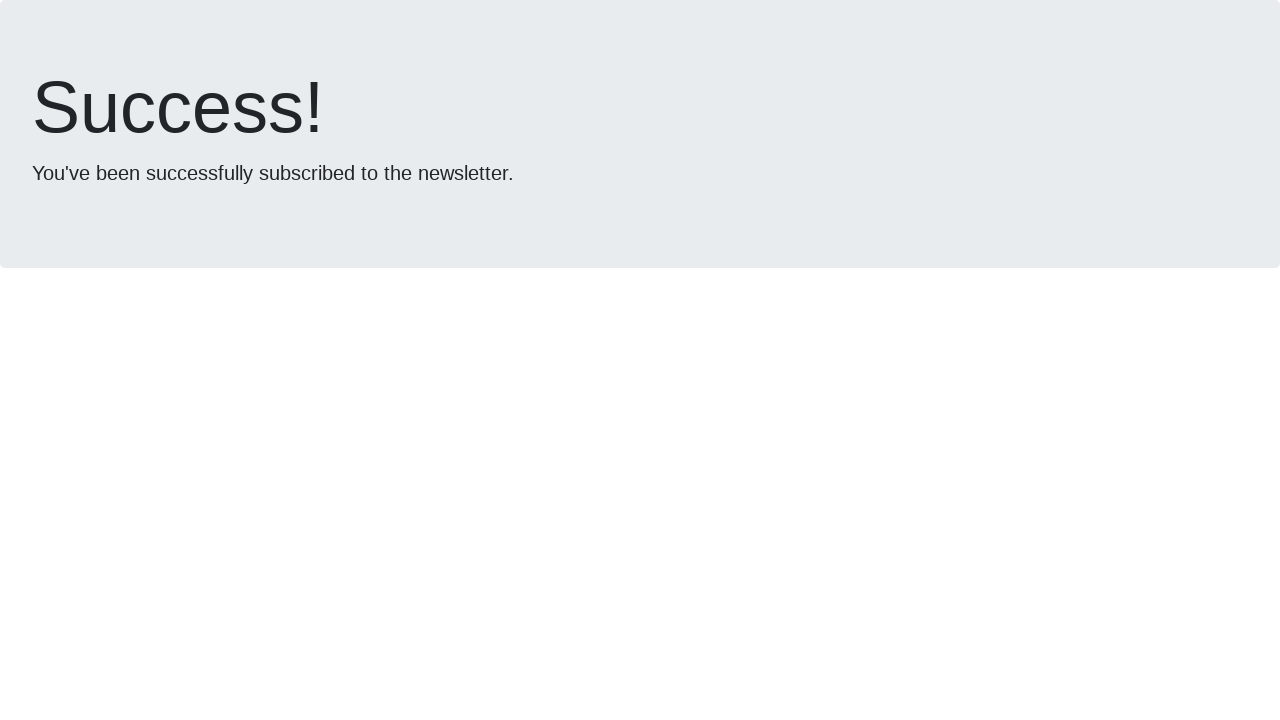